Tests date picker functionality on SpiceJet website by programmatically setting a date value in the departure date field

Starting URL: http://spicejet.com/

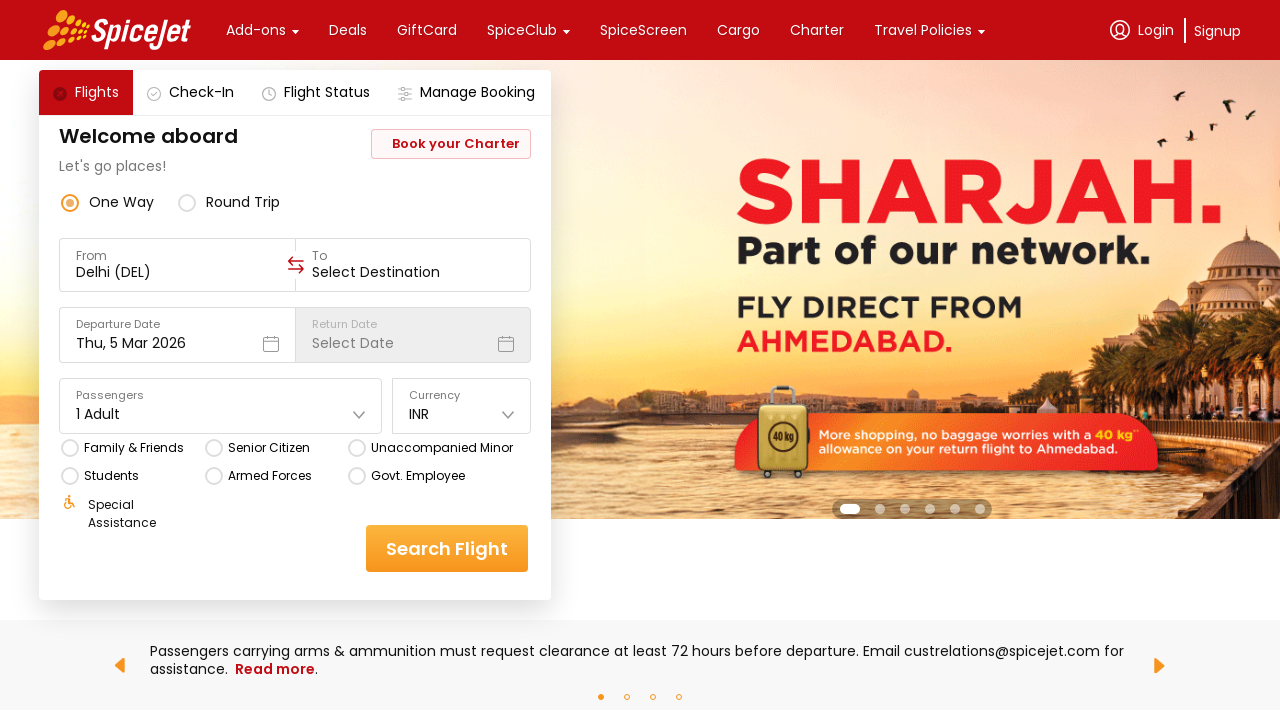

Located the departure date input field
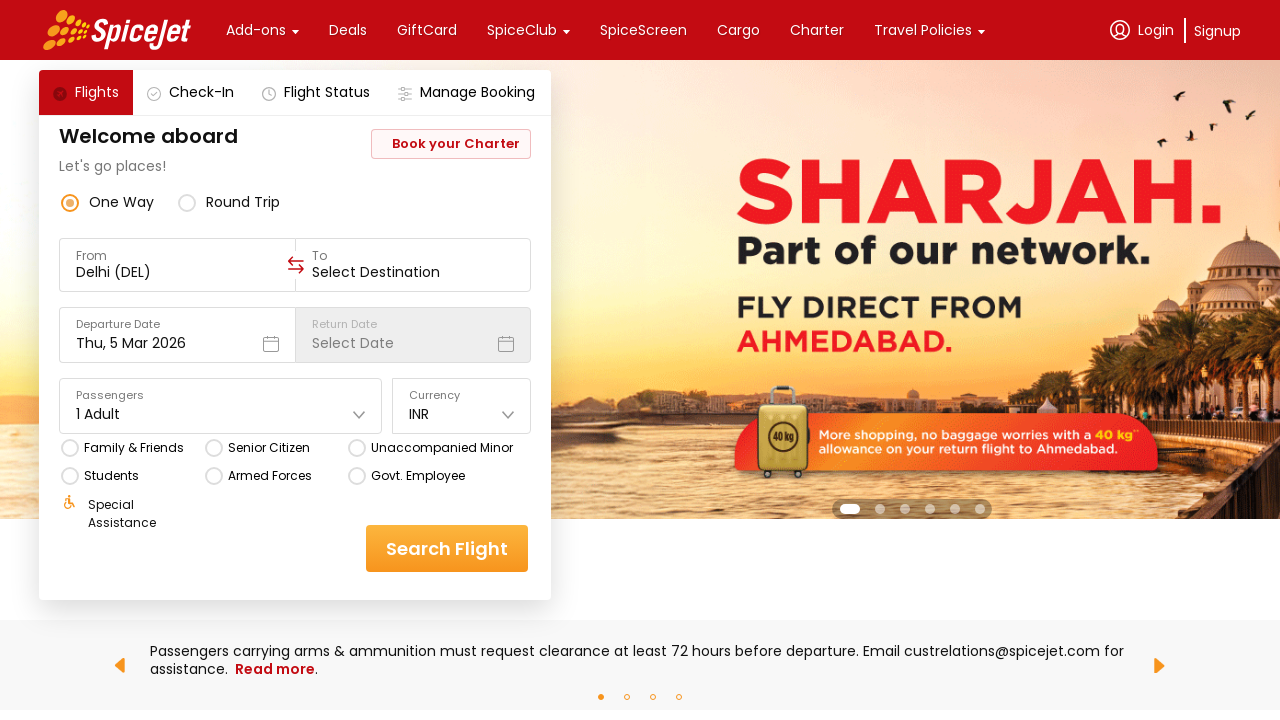

Waited 1000ms for date to be set
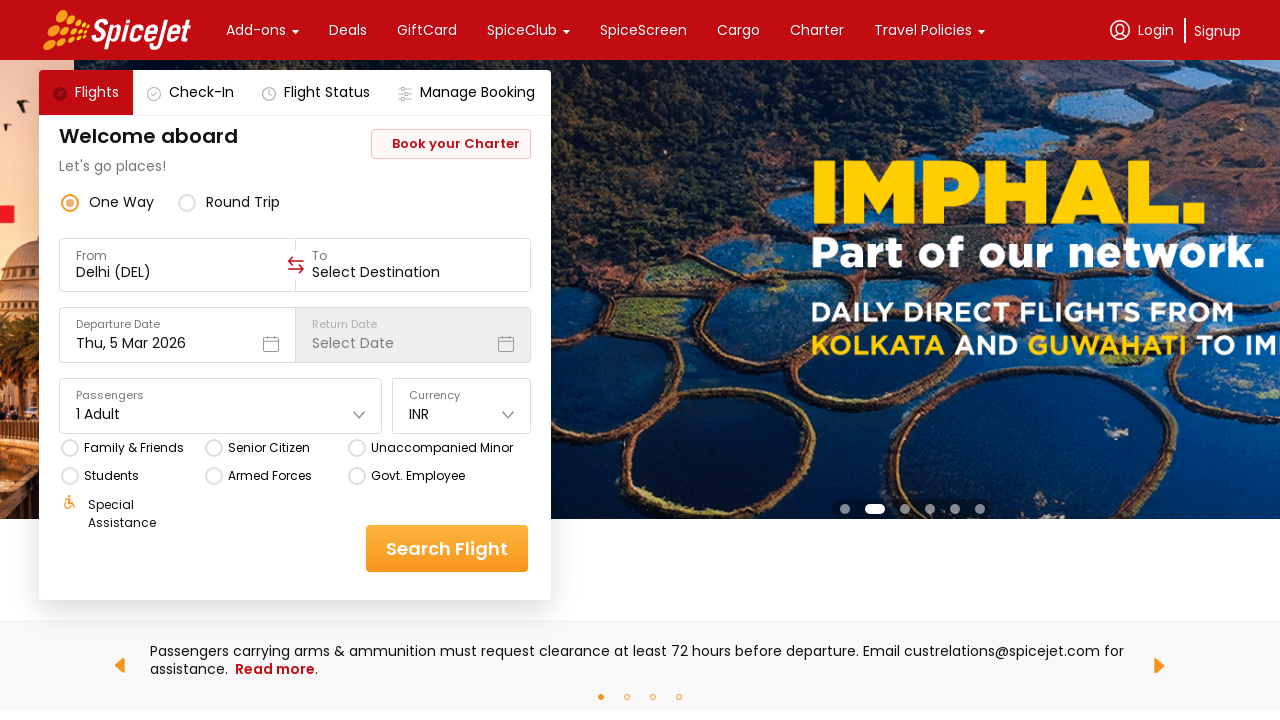

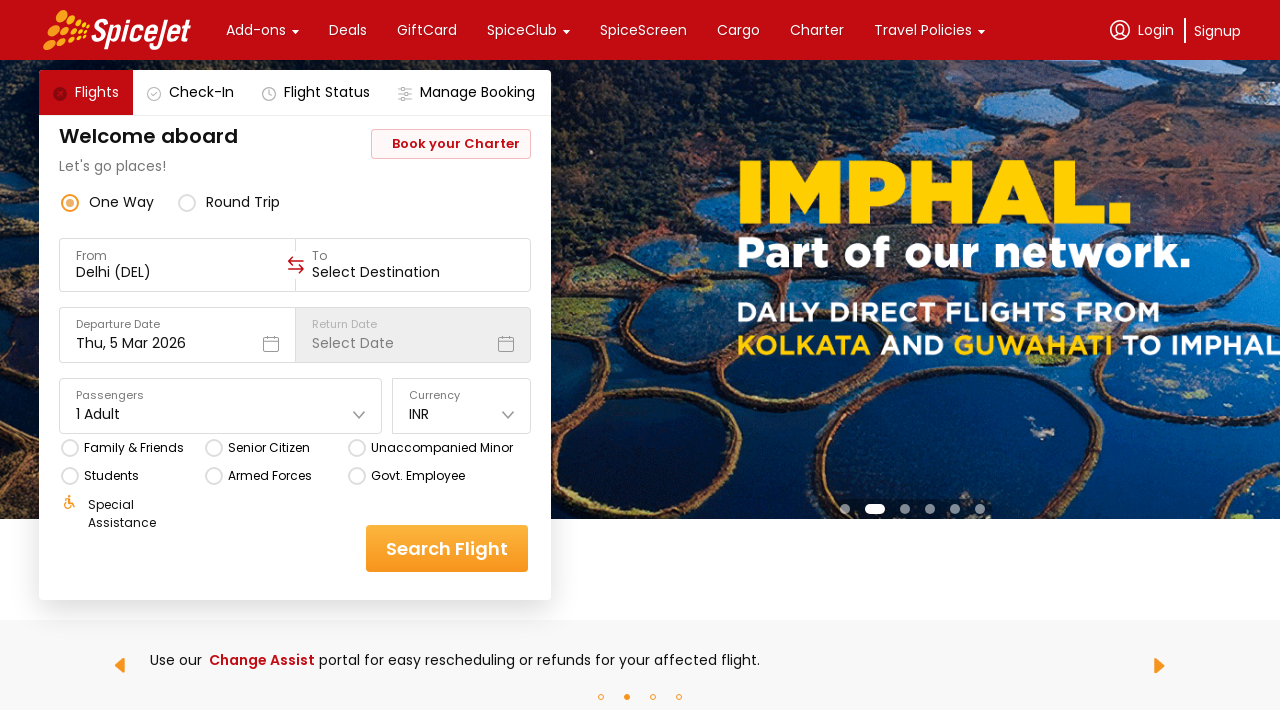